Tests sorting by average rating by selecting the rating option and clicking on the first product to verify it matches the expected top-rated item

Starting URL: http://practice.automationtesting.in/shop

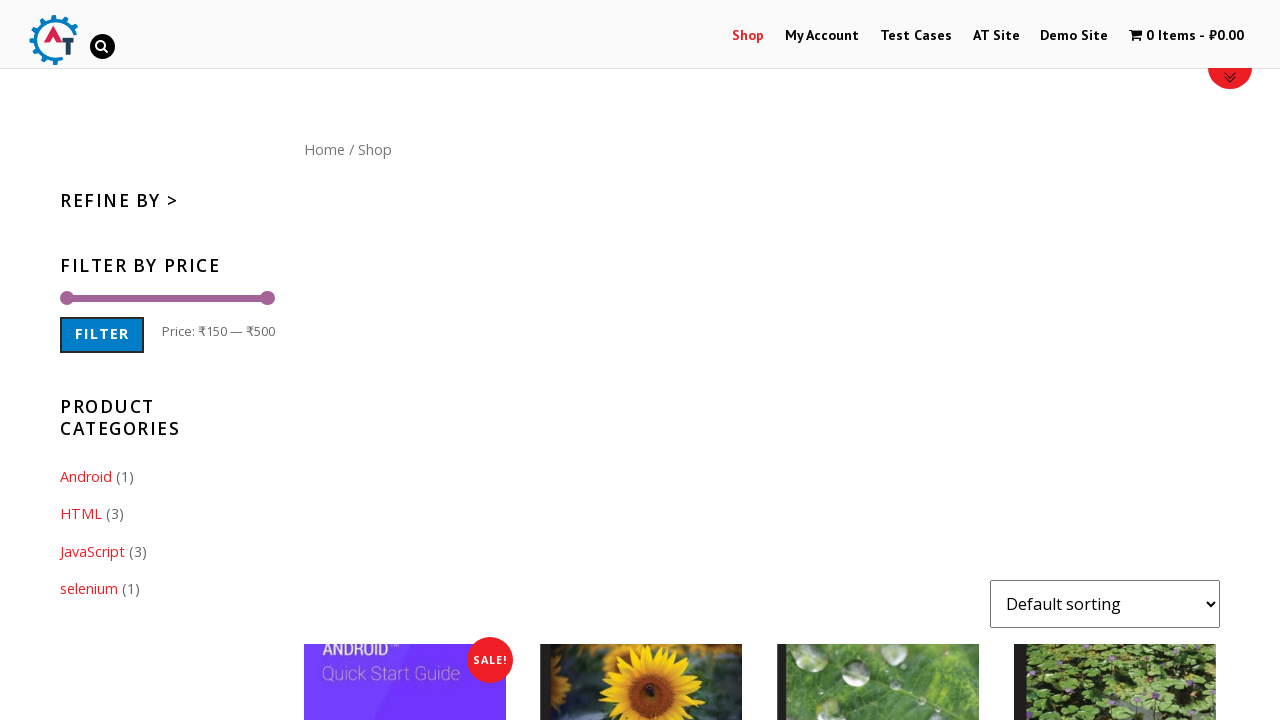

Waited 3 seconds for page to load
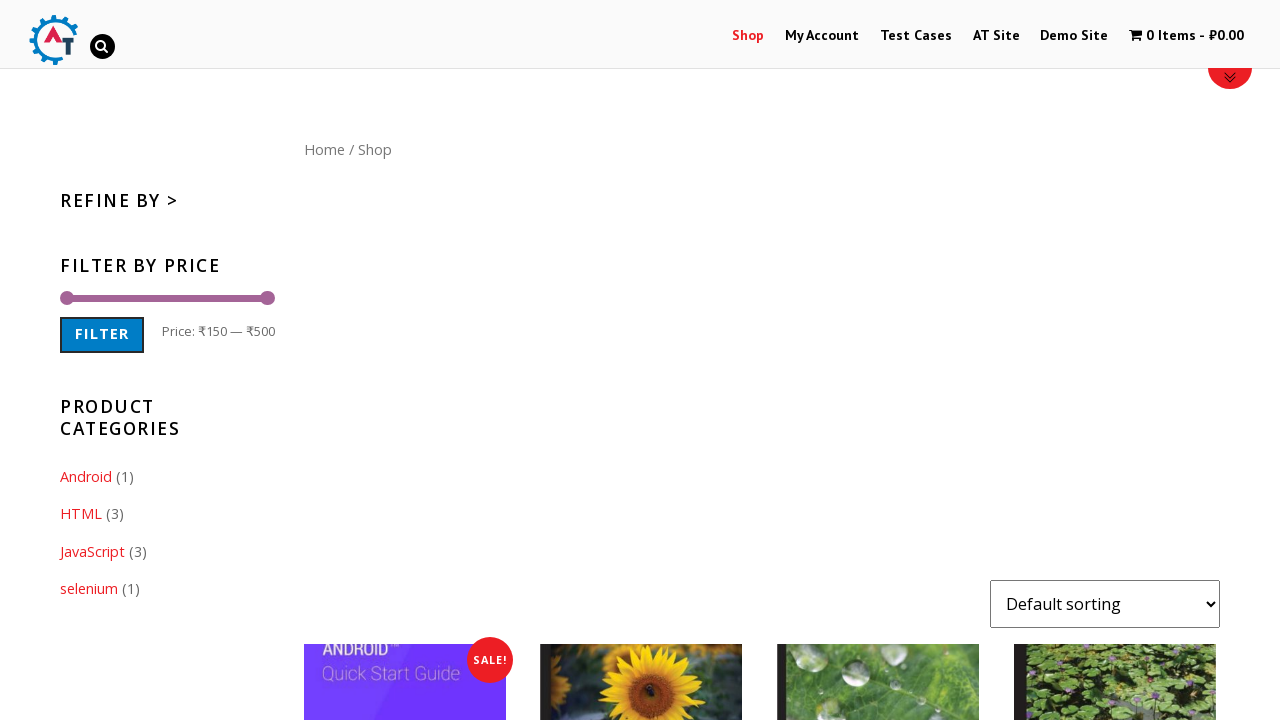

Selected 'rating' option from sort dropdown on #content form select
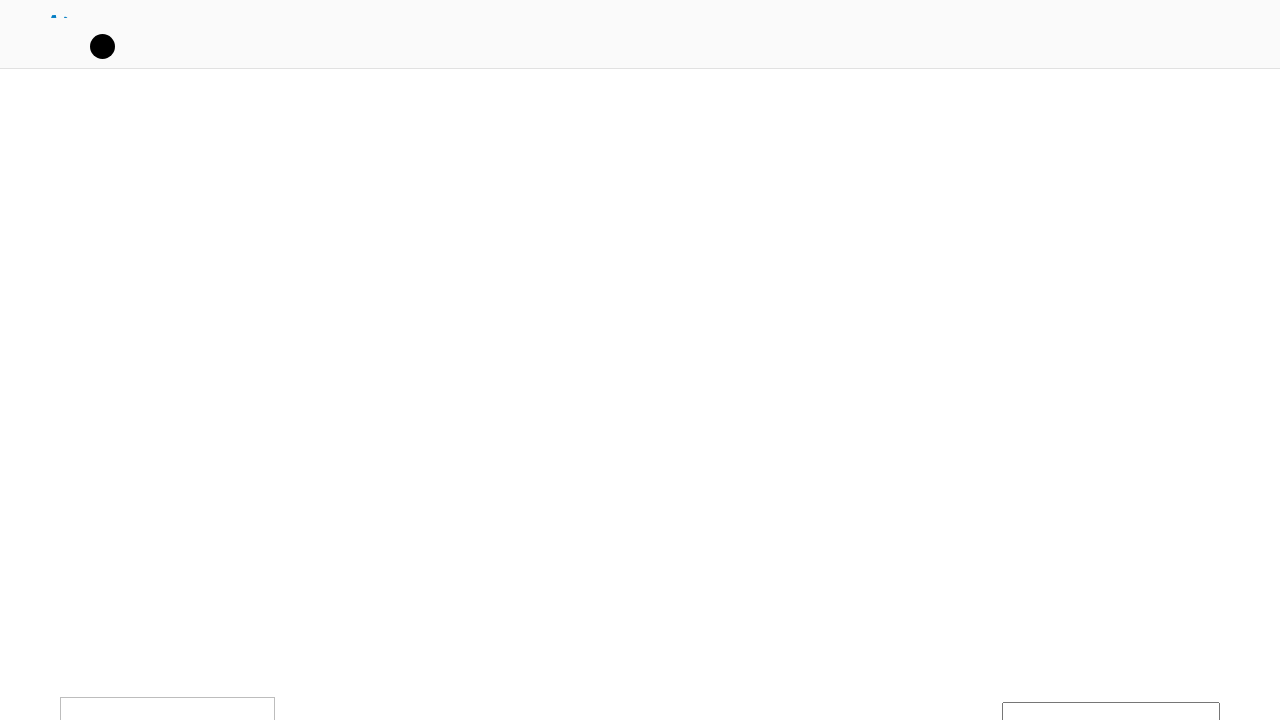

Waited 2 seconds for products to sort by rating
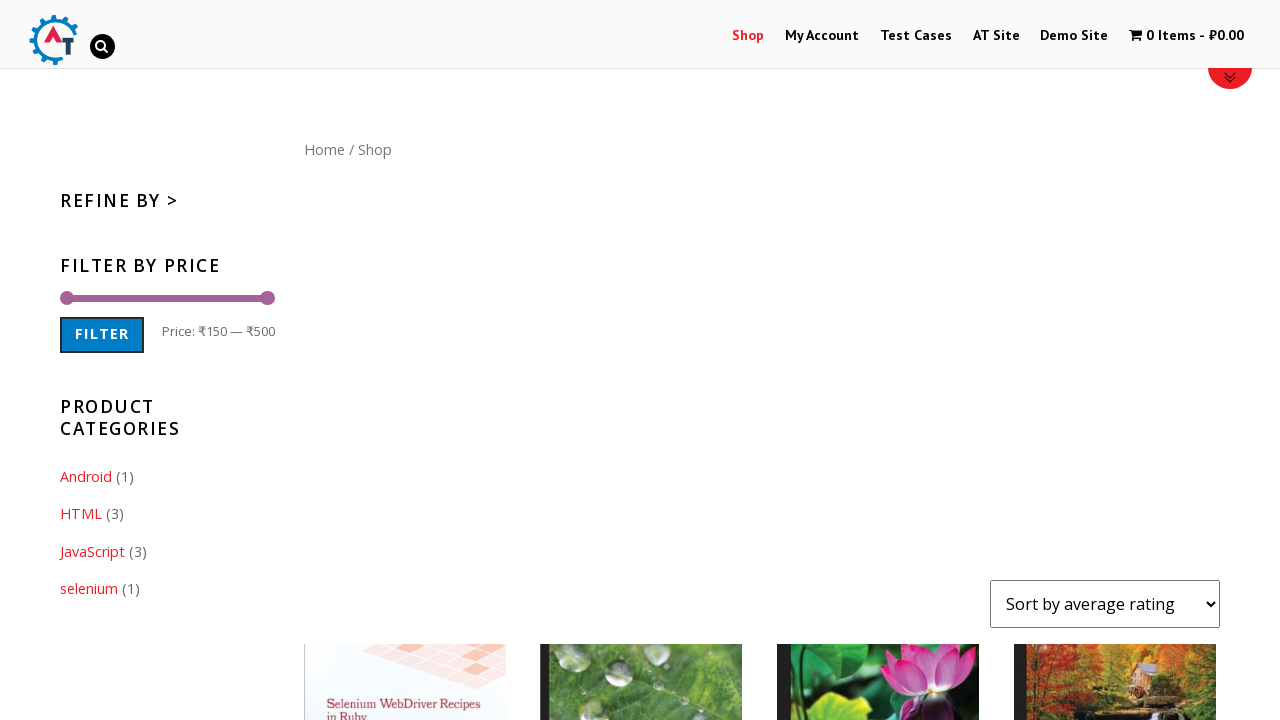

Verified products container is visible
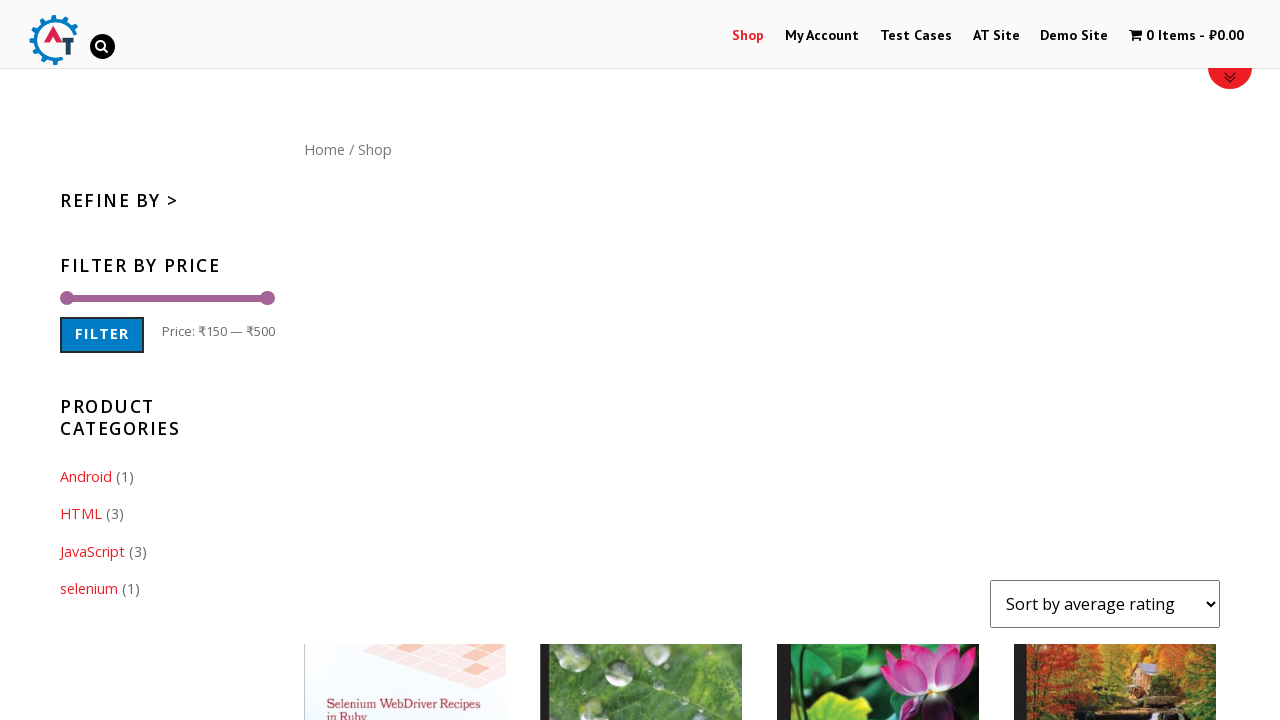

Clicked on first product image in sorted list at (405, 619) on xpath=//*[@id="content"]/ul/li[1]/a[1]/img
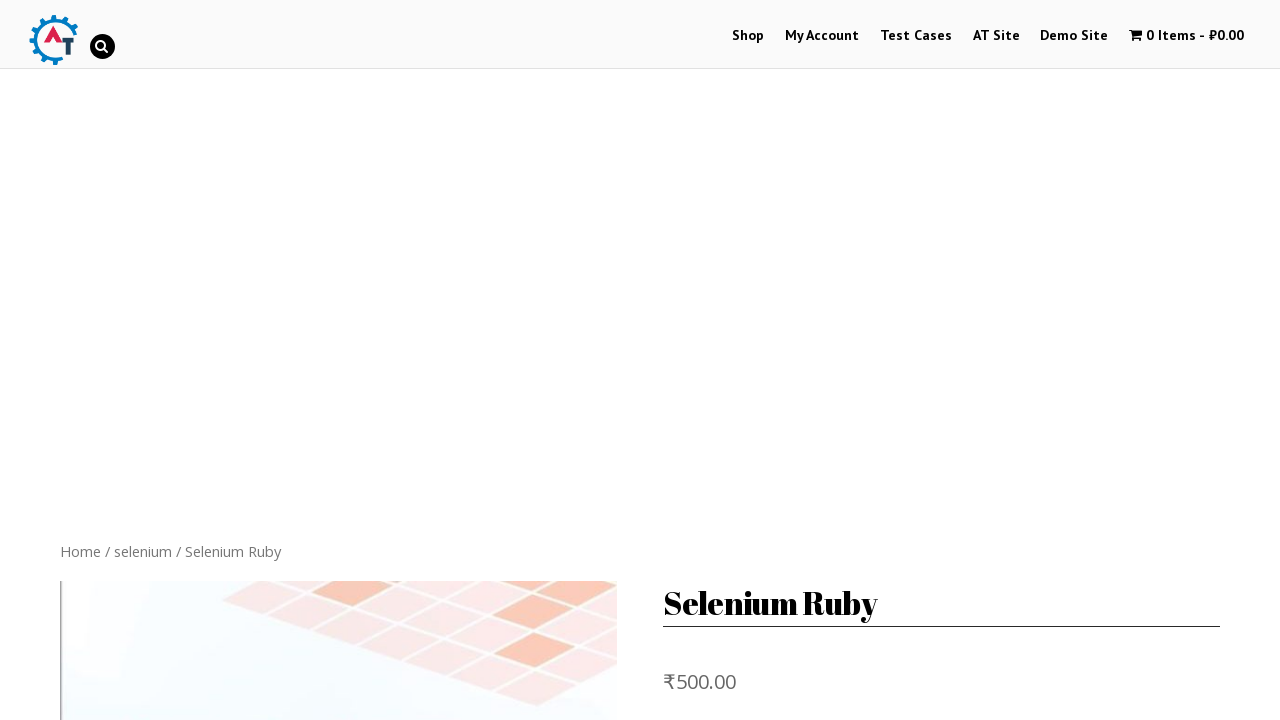

Waited 2 seconds for product detail page to load
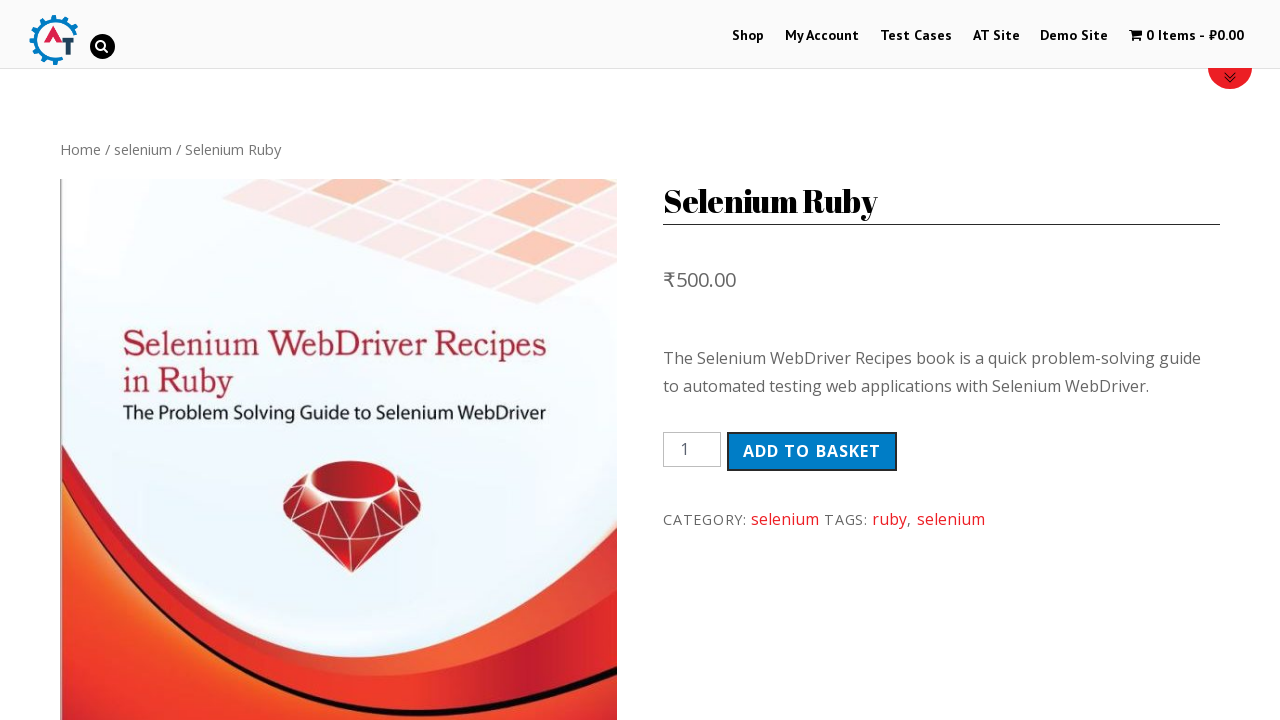

Verified product title element is visible for top-rated item
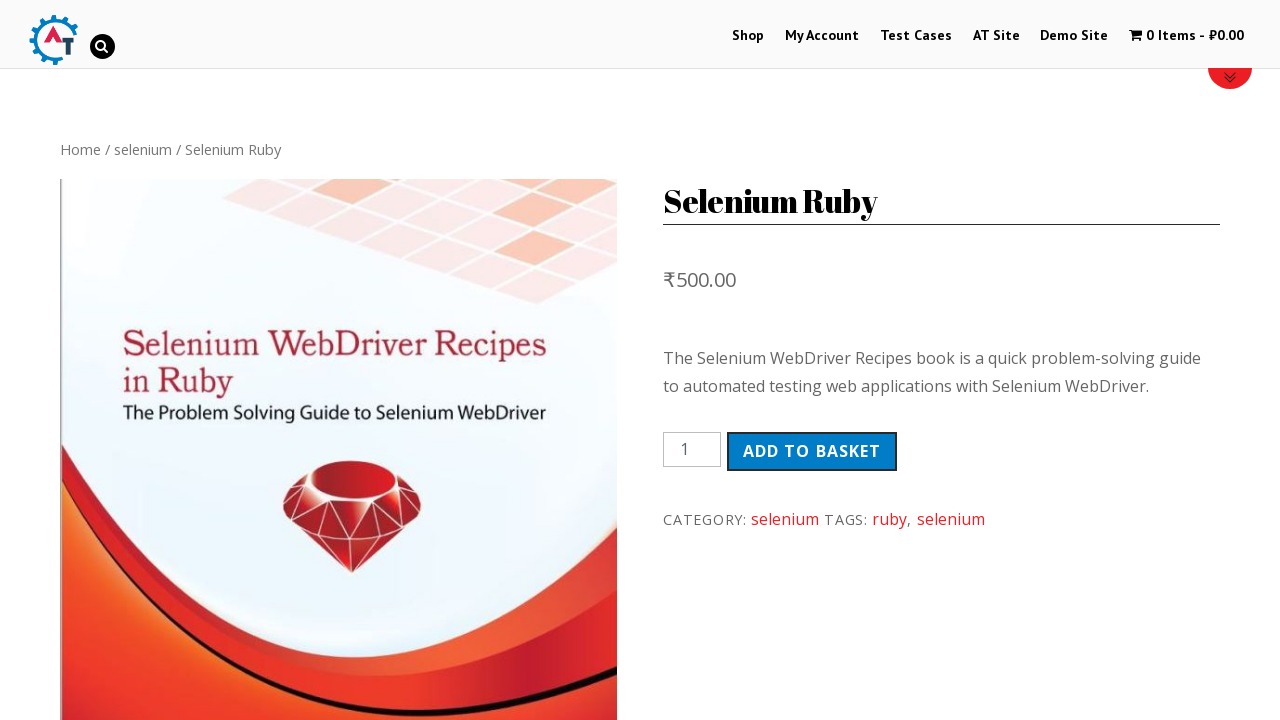

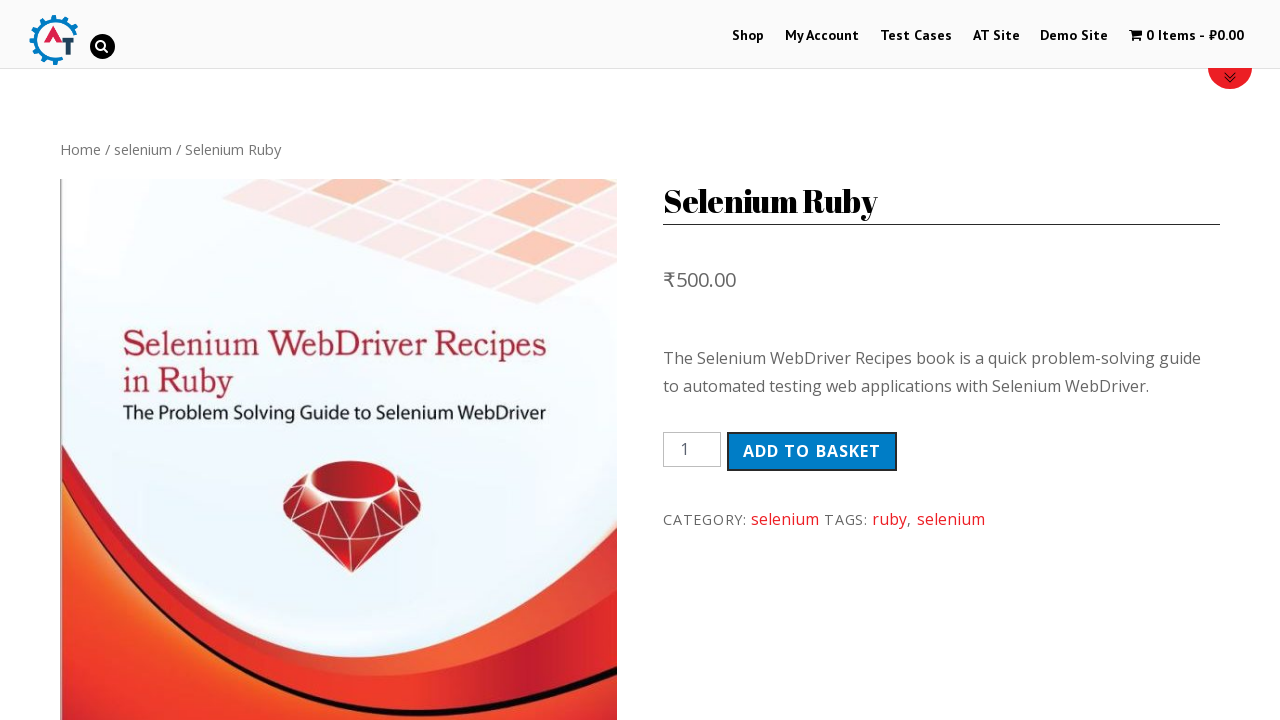